Tests horizontal scrolling functionality on a dashboard page by scrolling right and then scrolling back left using JavaScript execution.

Starting URL: https://dashboards.handmadeinteractive.com/jasonlove/

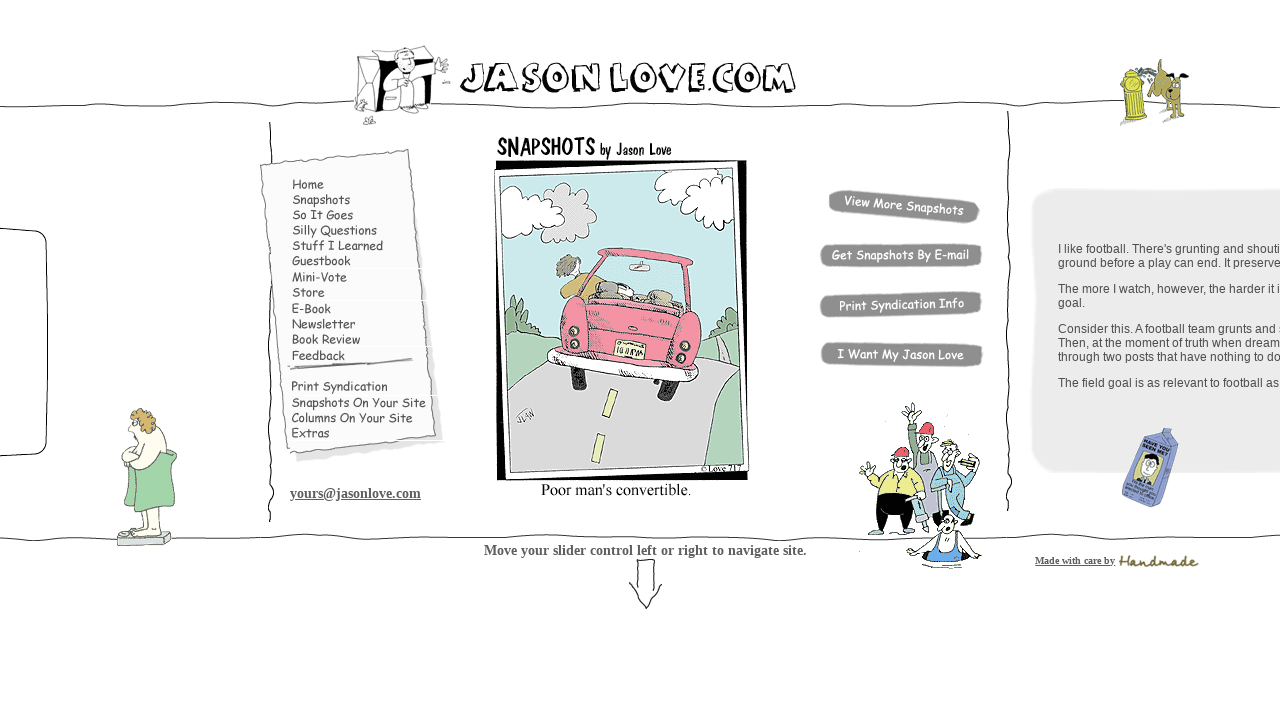

Waited for page to load (domcontentloaded)
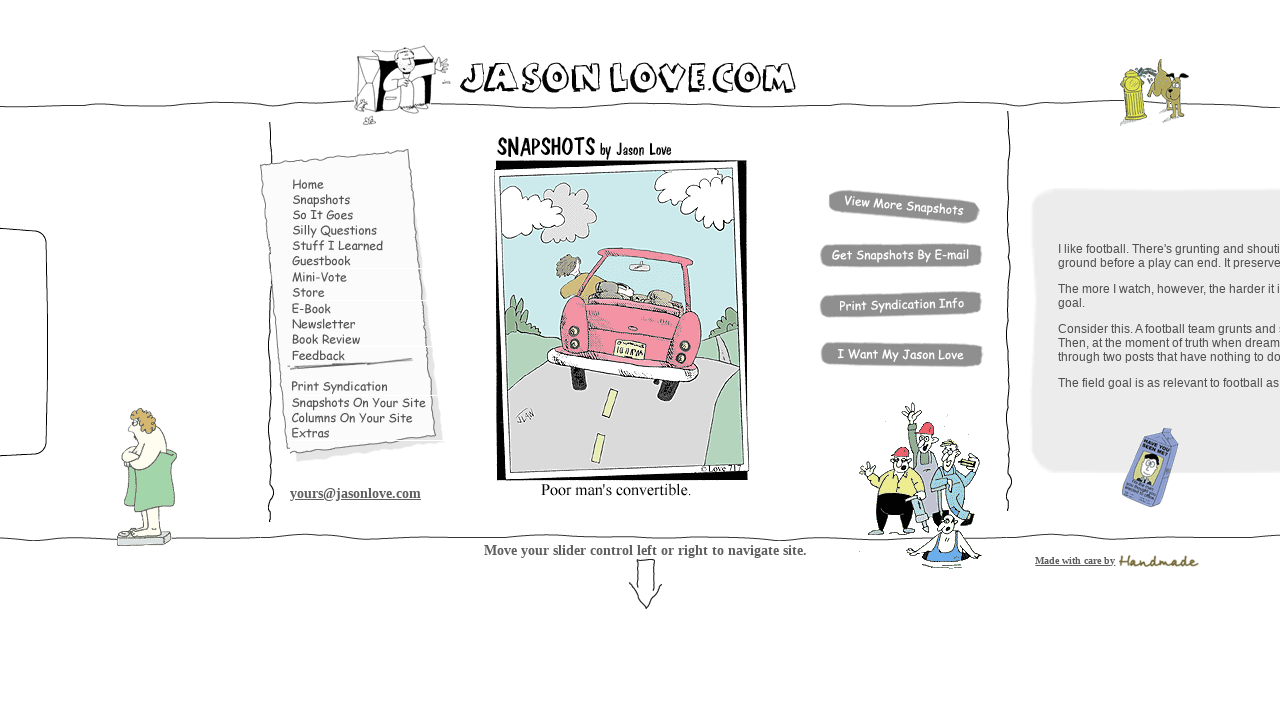

Scrolled horizontally to the right by 5000 pixels
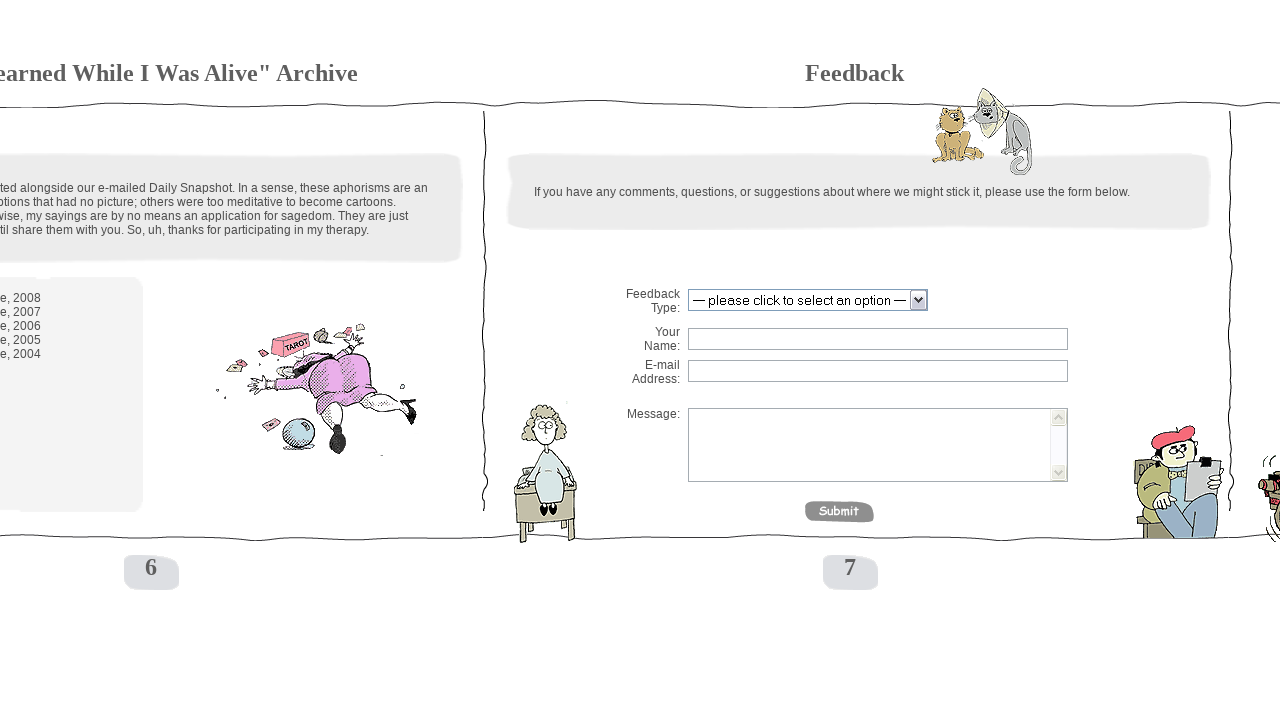

Waited 2 seconds to observe the scroll
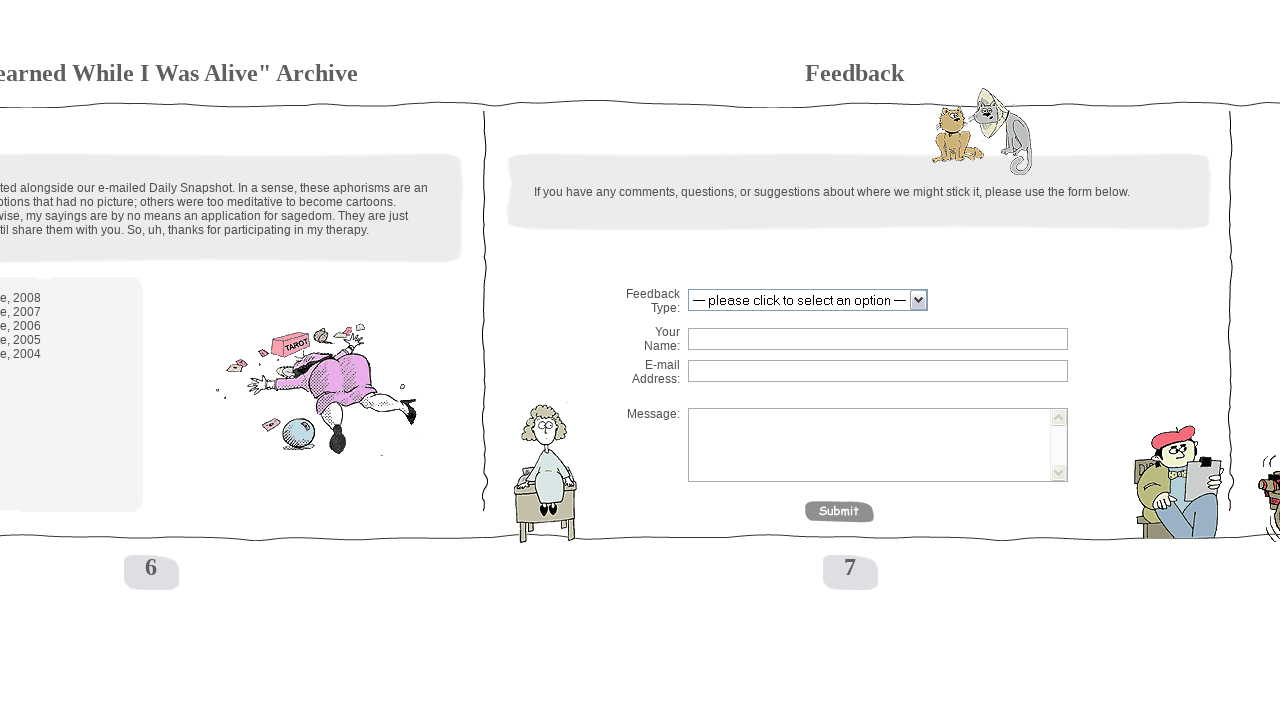

Scrolled horizontally back to the left by 5000 pixels
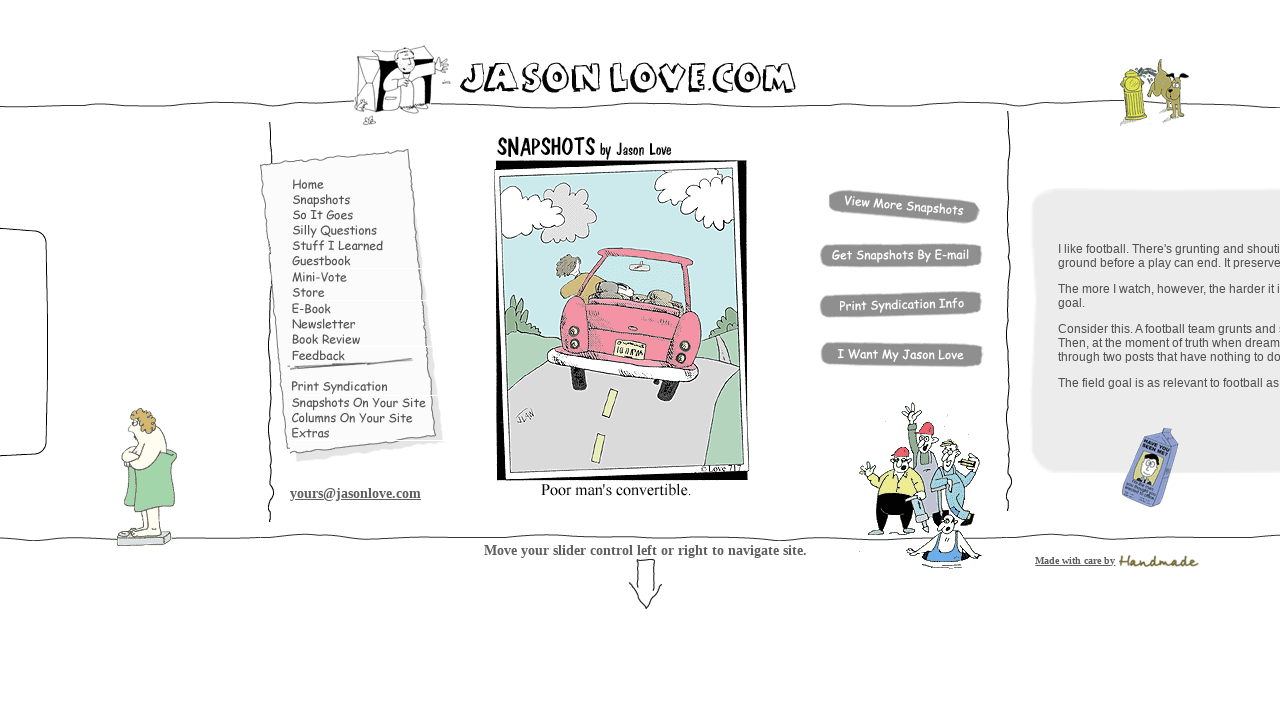

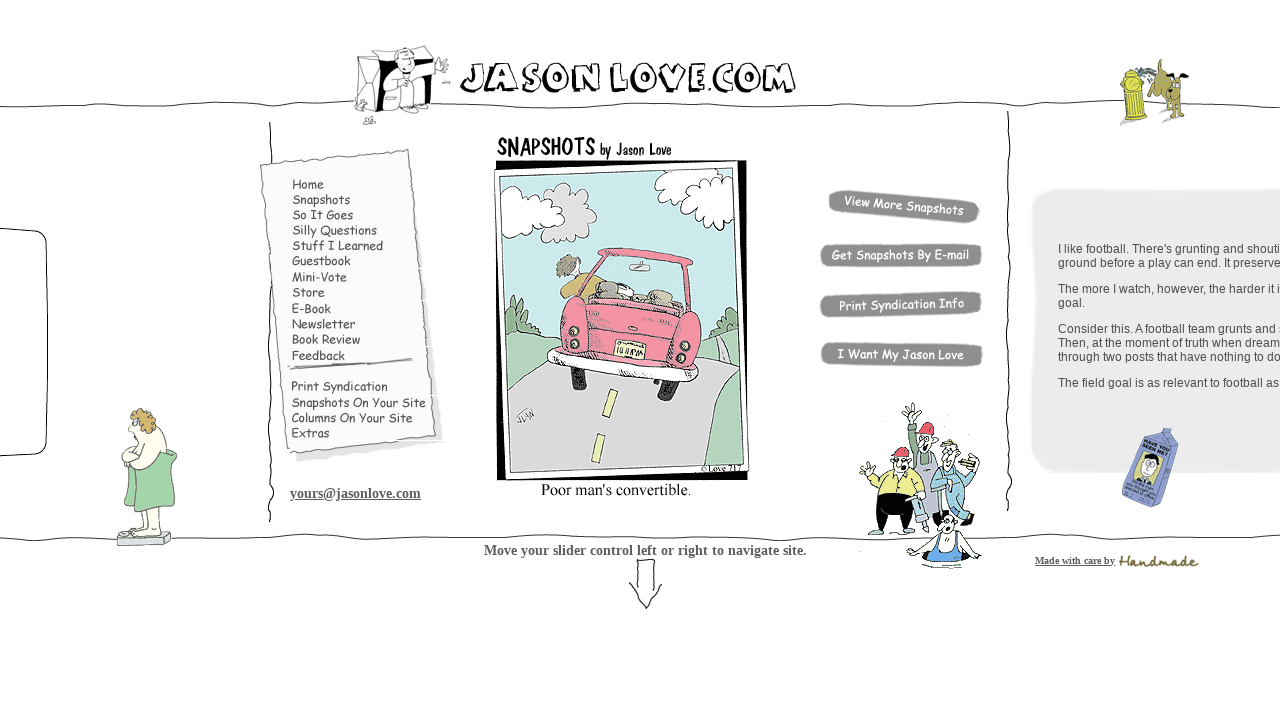